Tests clearing the complete state of all items by checking then unchecking the toggle all

Starting URL: https://demo.playwright.dev/todomvc

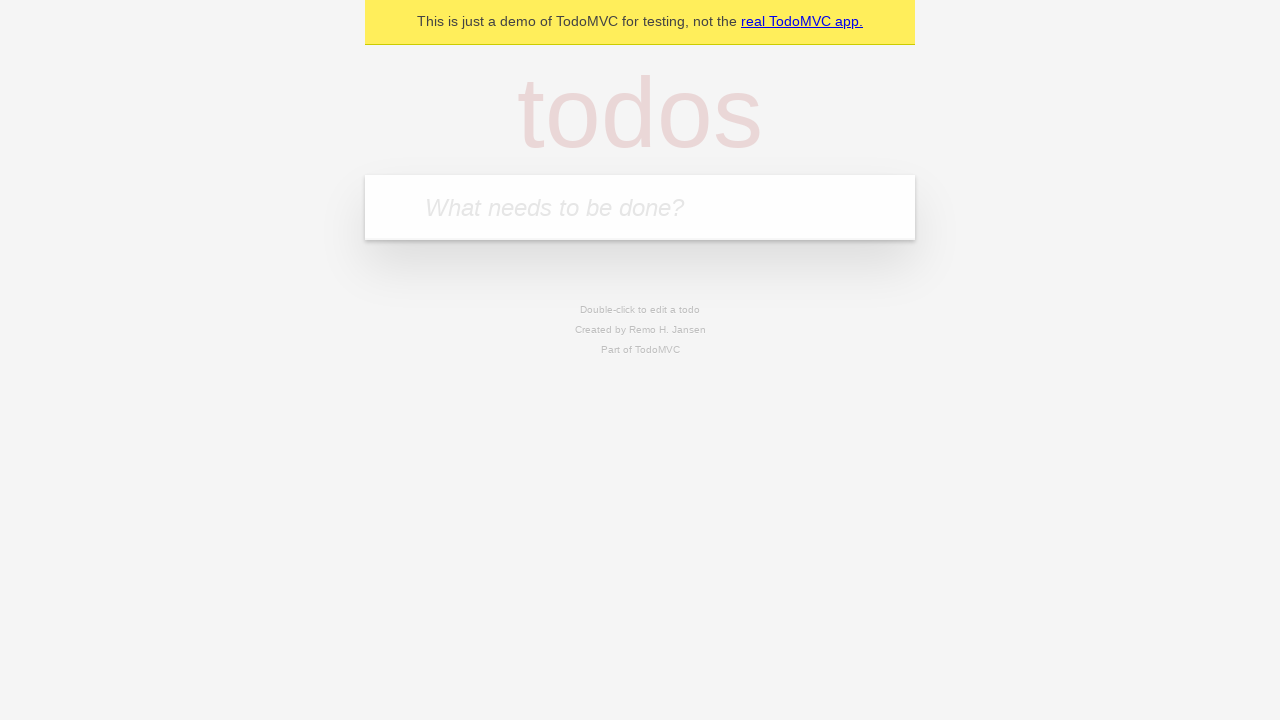

Filled new todo input with 'watch monty python' on internal:attr=[placeholder="What needs to be done?"i]
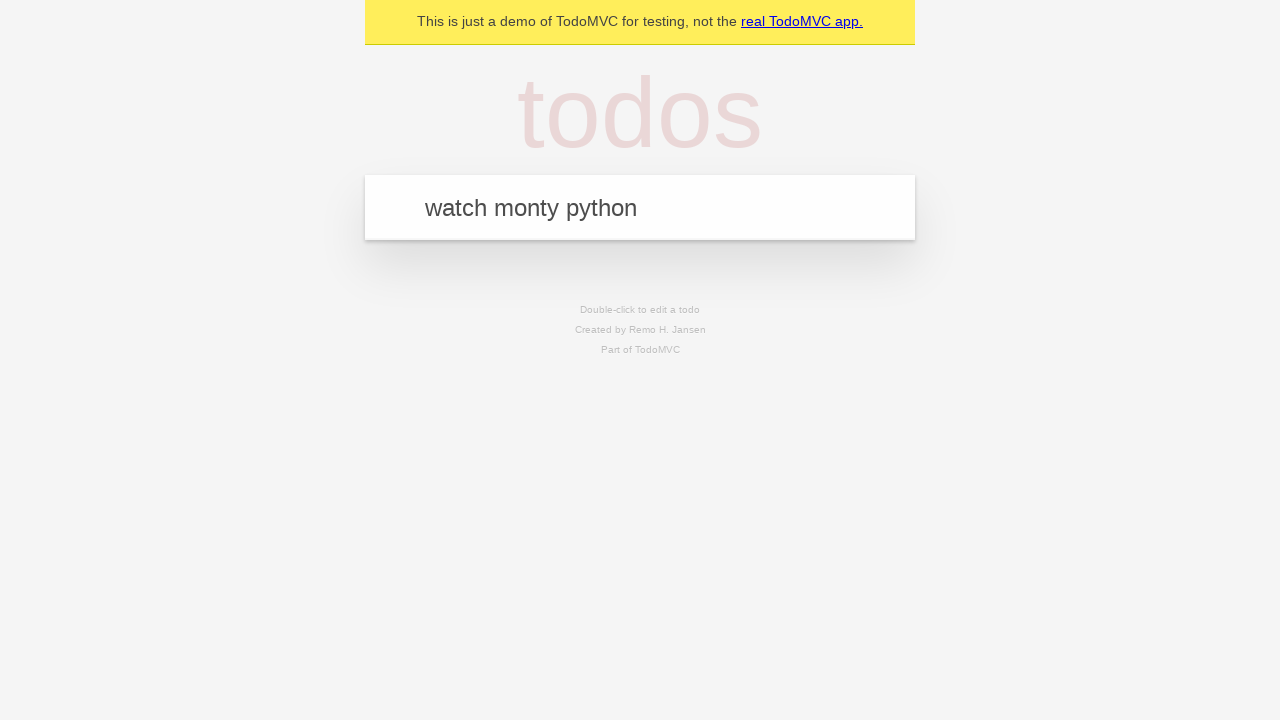

Pressed Enter to create todo 'watch monty python' on internal:attr=[placeholder="What needs to be done?"i]
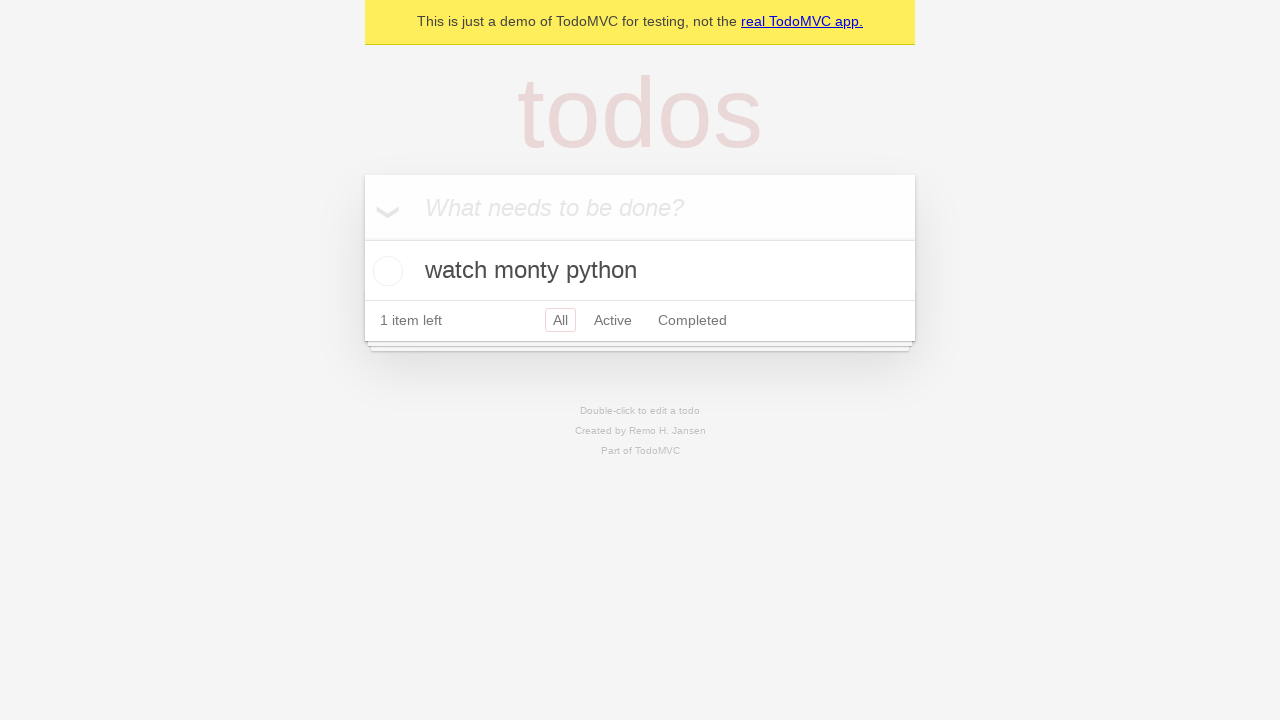

Filled new todo input with 'feed the cat' on internal:attr=[placeholder="What needs to be done?"i]
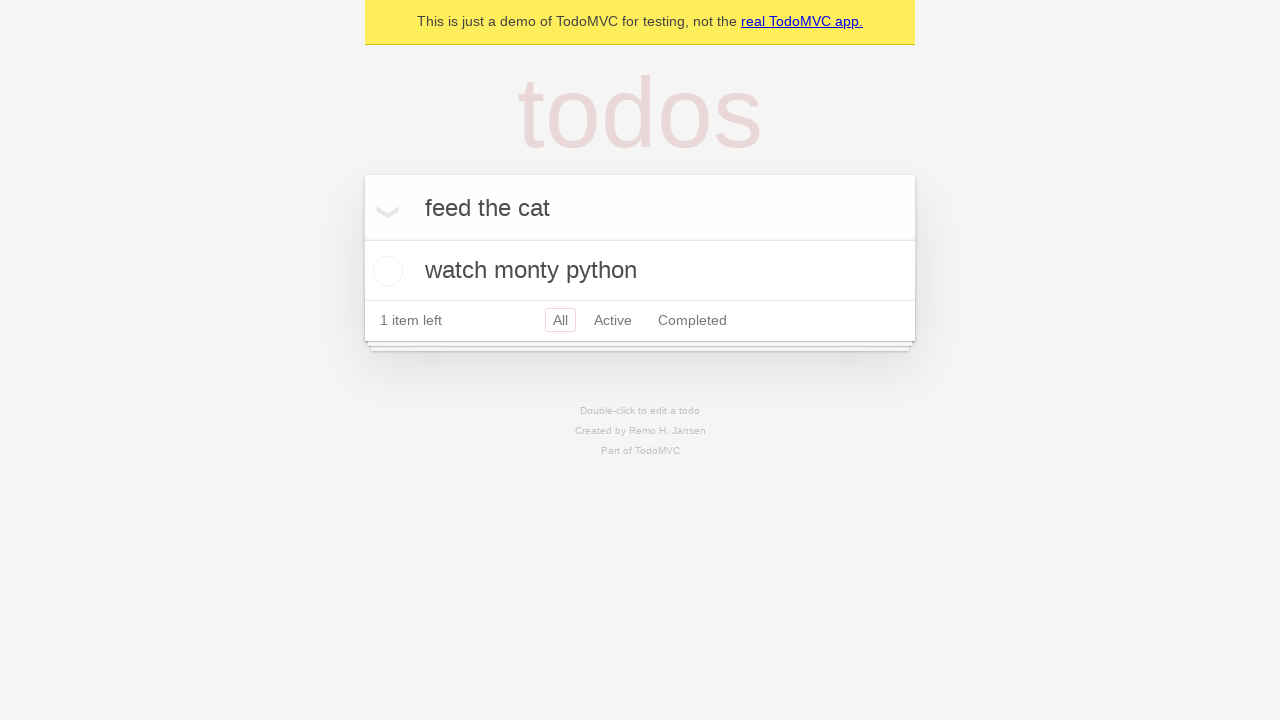

Pressed Enter to create todo 'feed the cat' on internal:attr=[placeholder="What needs to be done?"i]
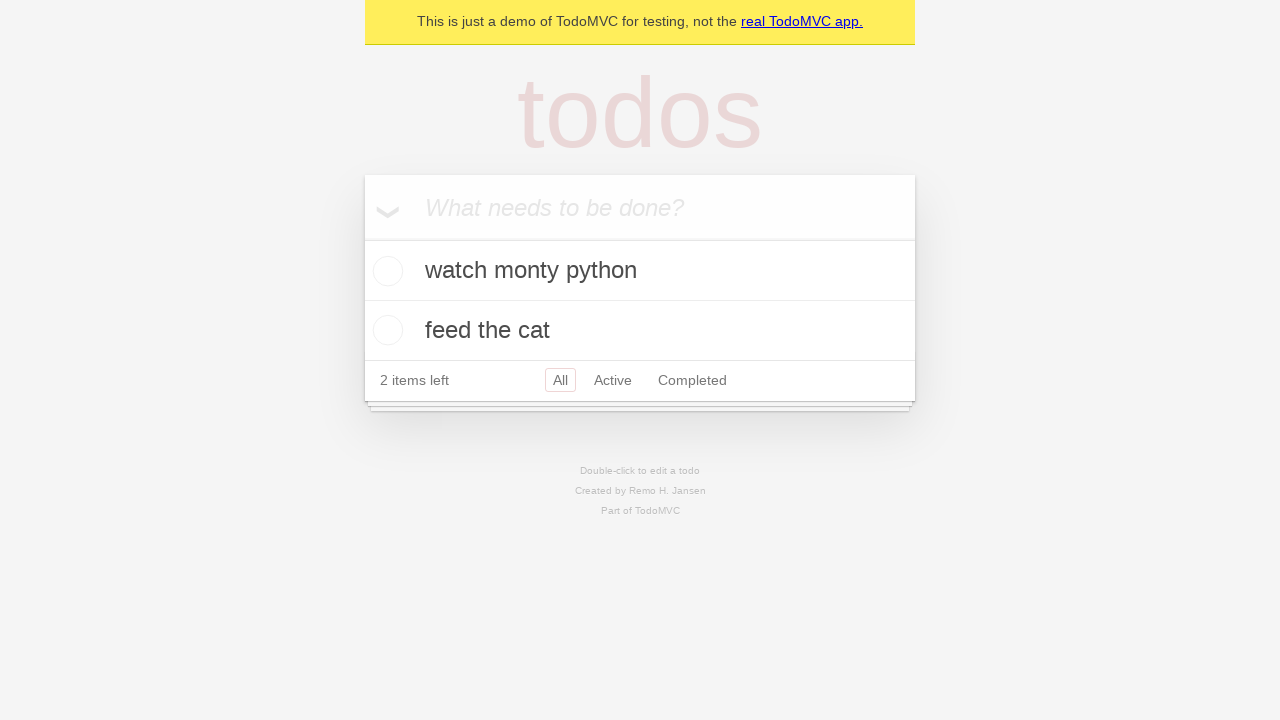

Filled new todo input with 'book a doctors appointment' on internal:attr=[placeholder="What needs to be done?"i]
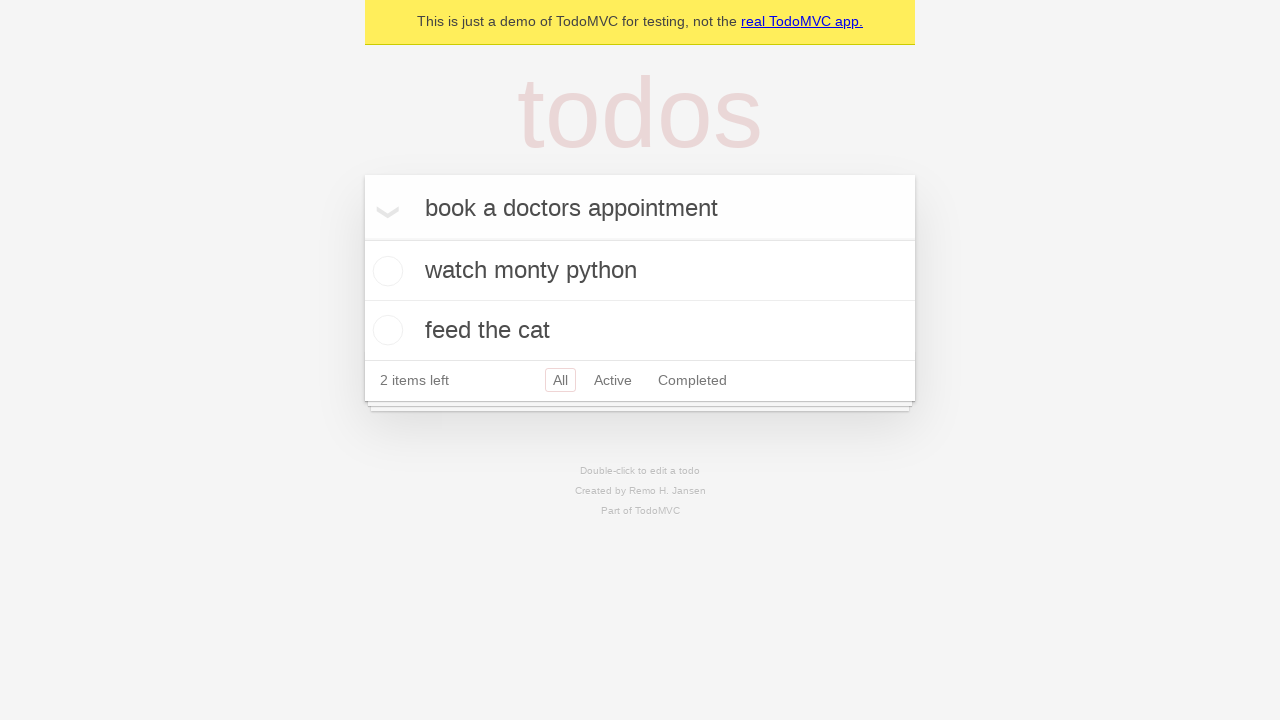

Pressed Enter to create todo 'book a doctors appointment' on internal:attr=[placeholder="What needs to be done?"i]
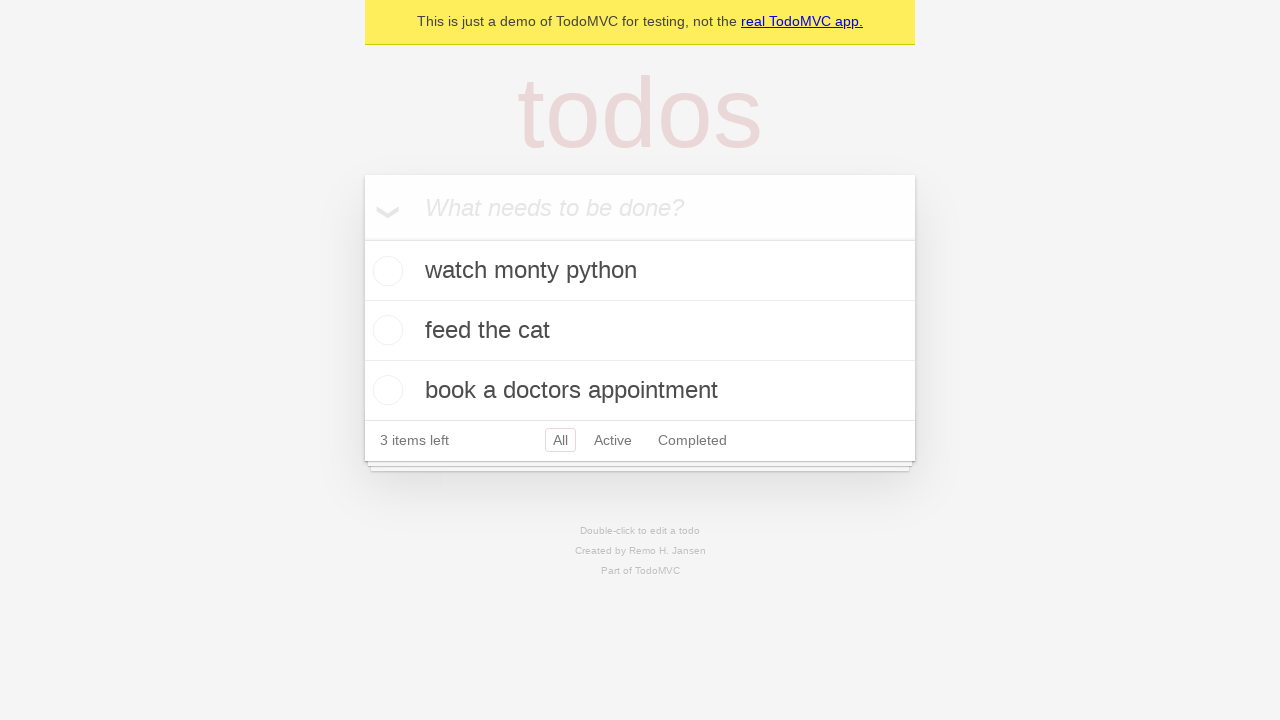

Checked toggle all to mark all items as complete at (362, 238) on internal:label="Mark all as complete"i
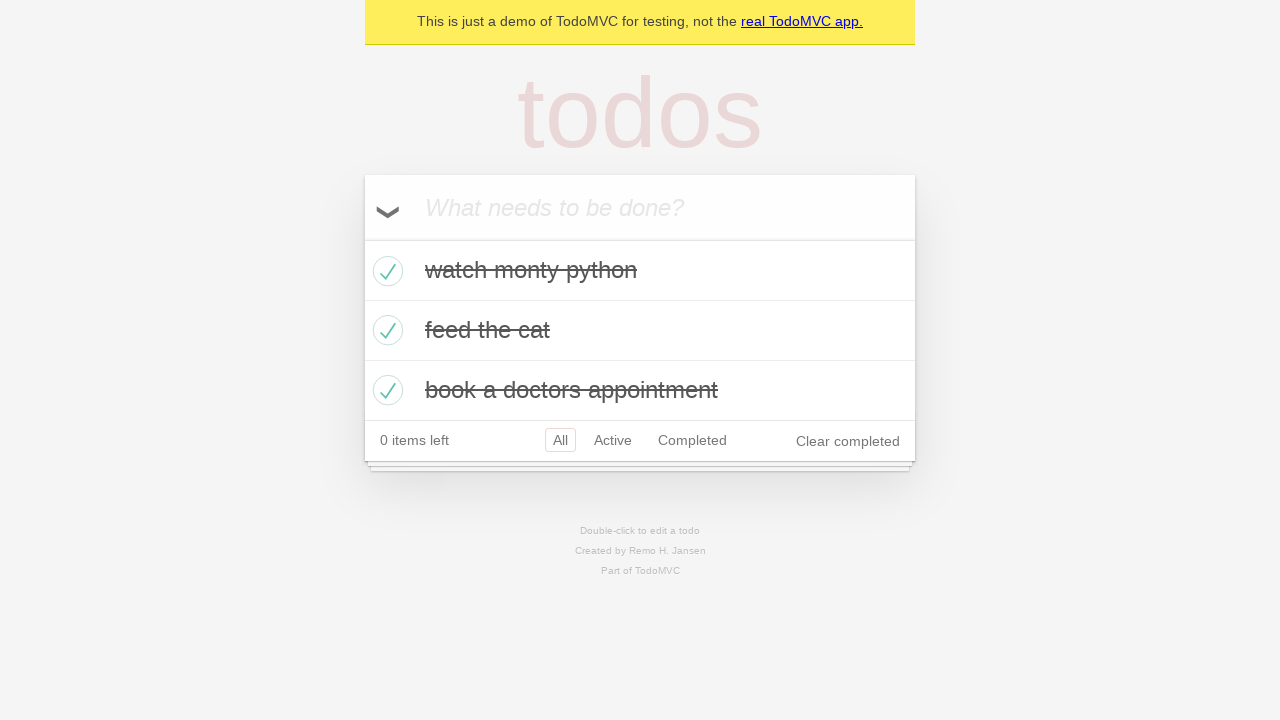

Unchecked toggle all to clear complete state of all items at (362, 238) on internal:label="Mark all as complete"i
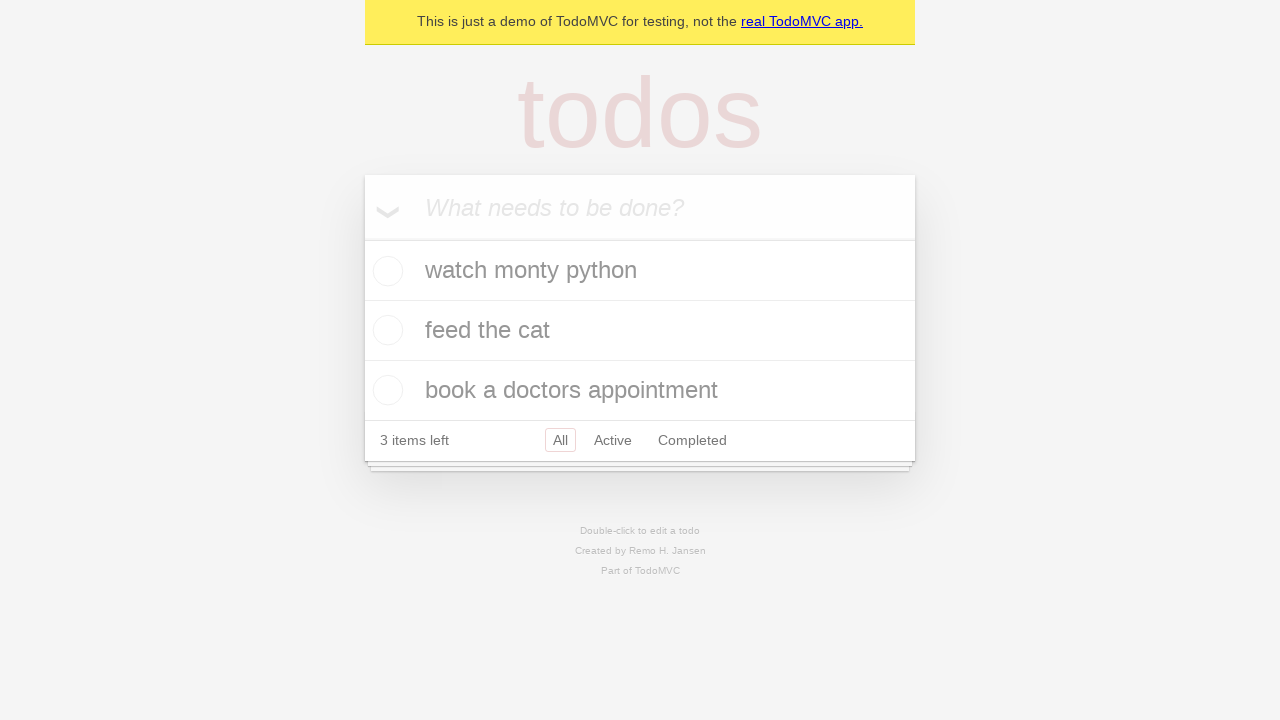

Verified all todo items are now uncompleted
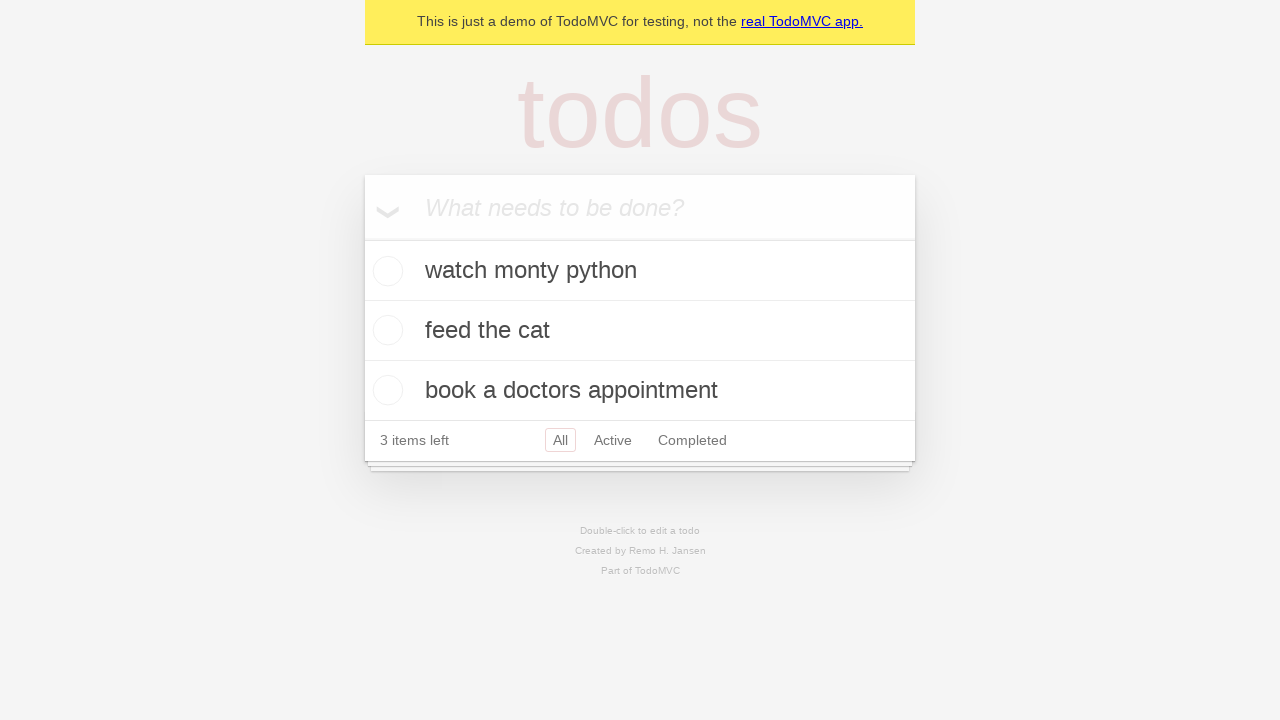

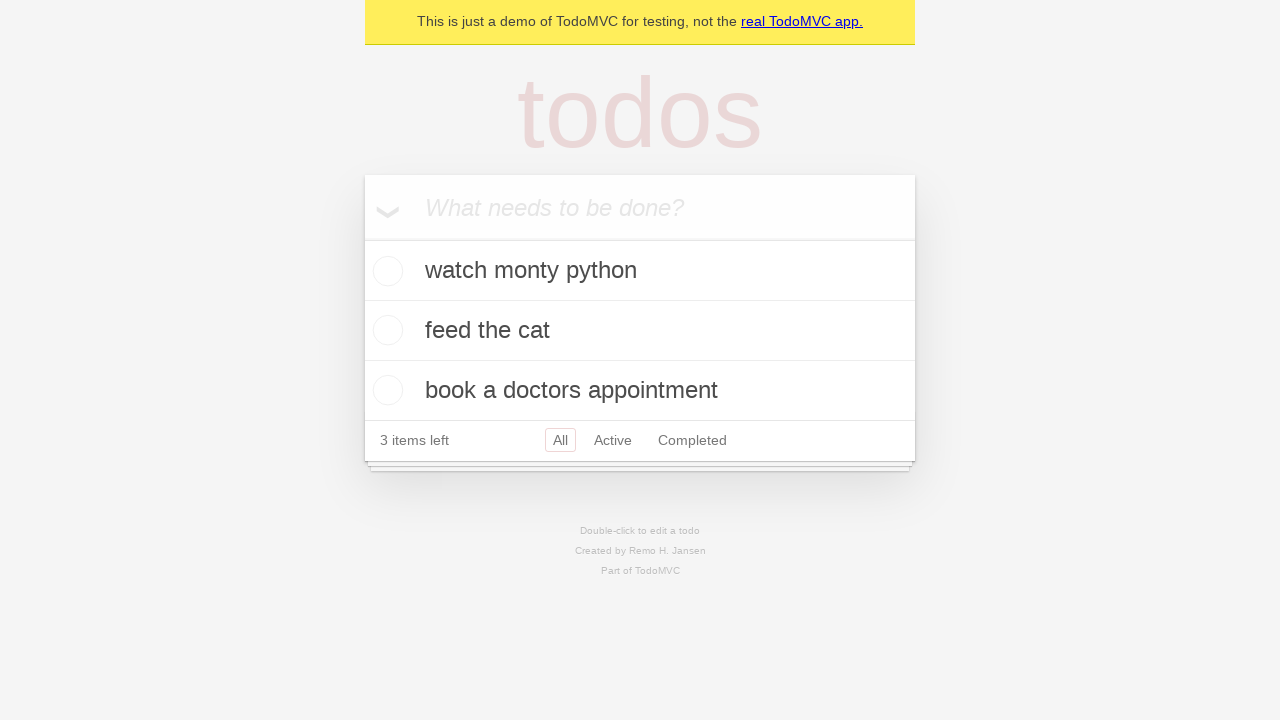